Tests handling of iframes by navigating to a frames demo page and filling a text input field inside a nested frame

Starting URL: https://ui.vision/demo/webtest/frames/

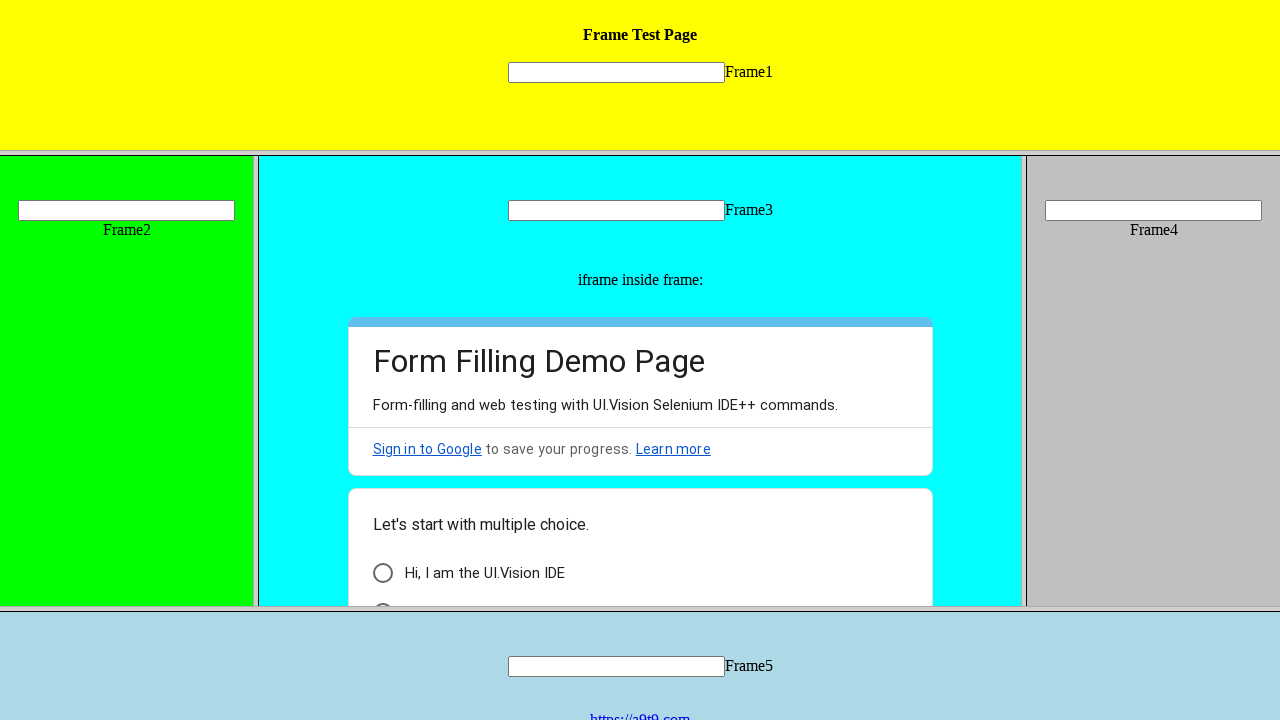

Navigated to frames demo page
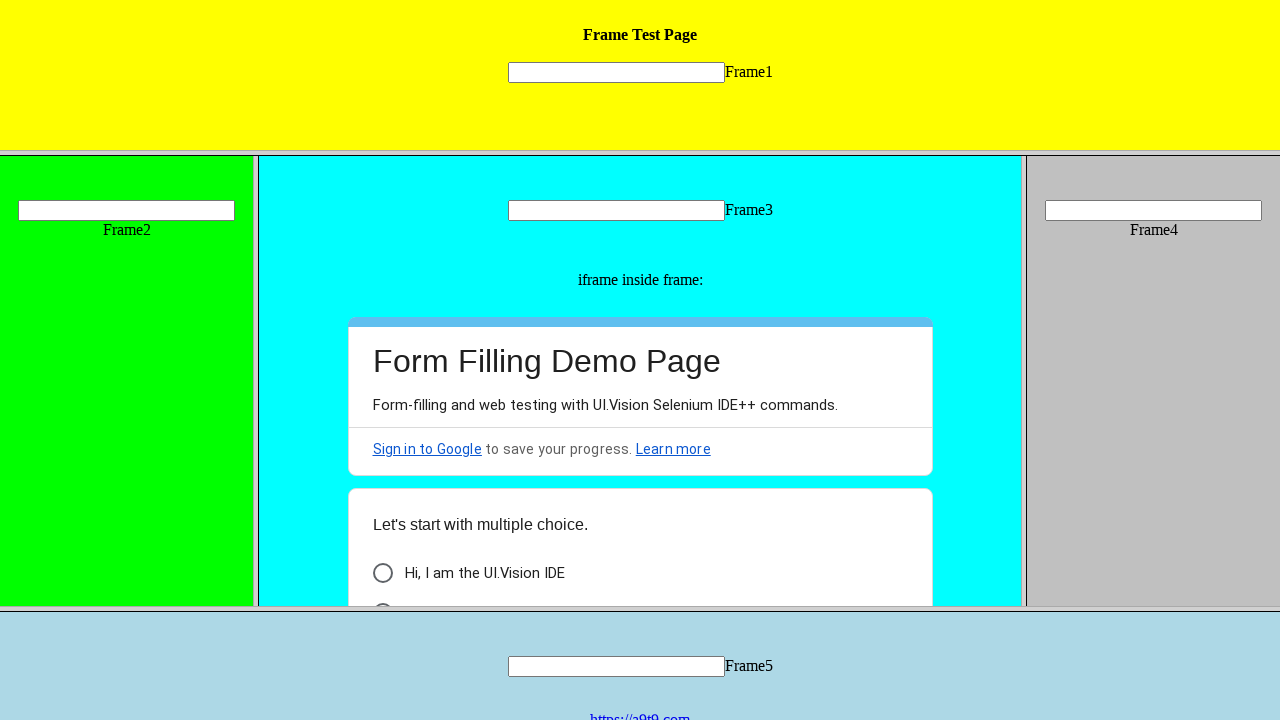

Located text input field inside nested frame
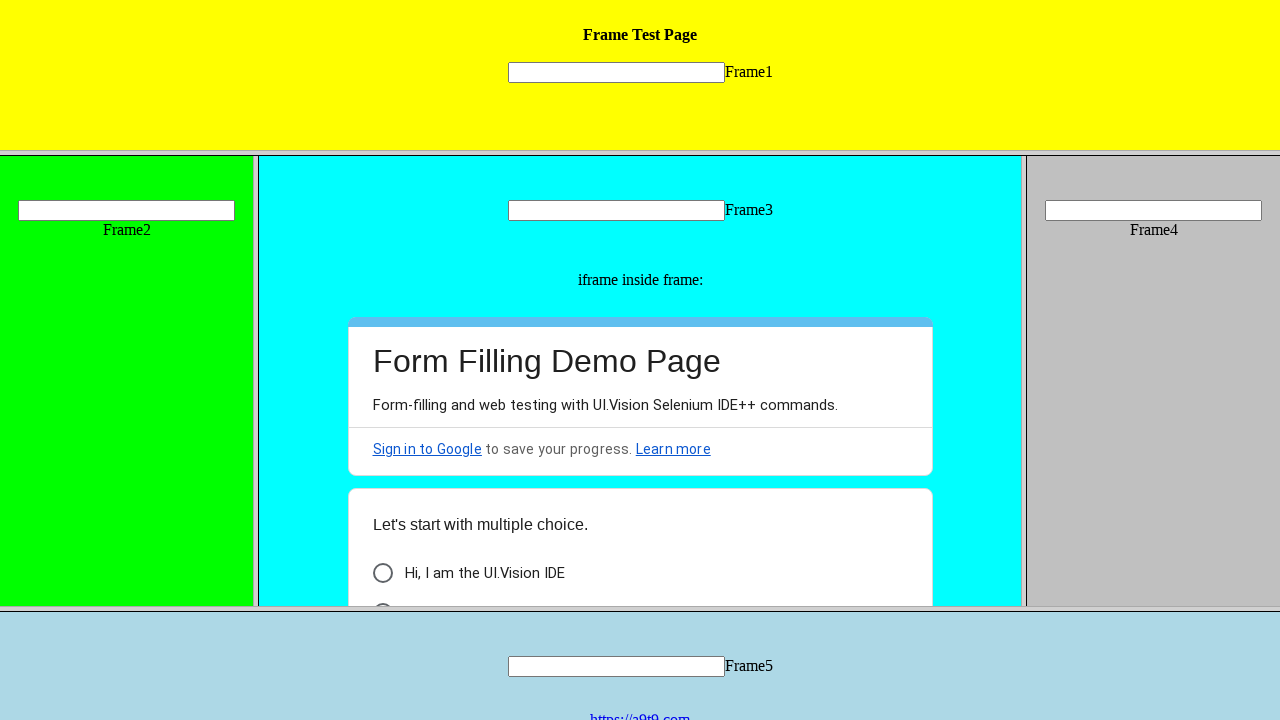

Filled text input field with 'Kennedy' on frame[src='frame_1.html'] >> internal:control=enter-frame >> xpath=//input[@name
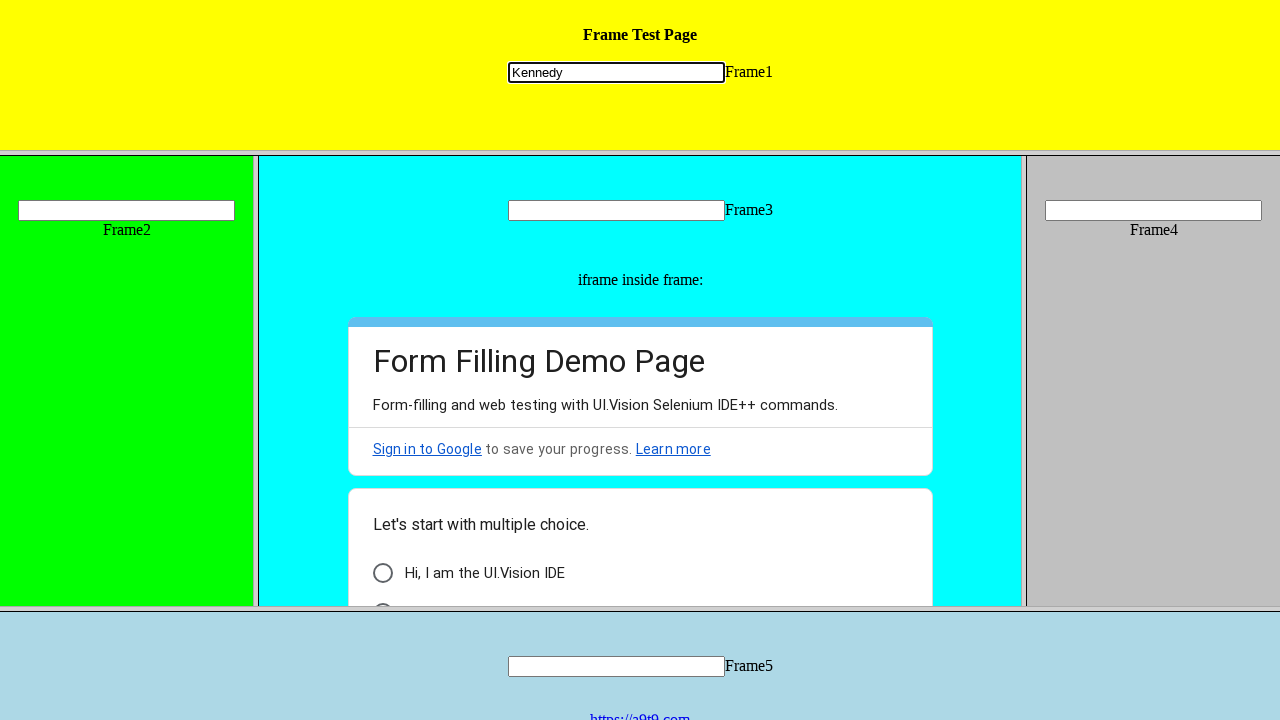

Waited 2 seconds to observe the result
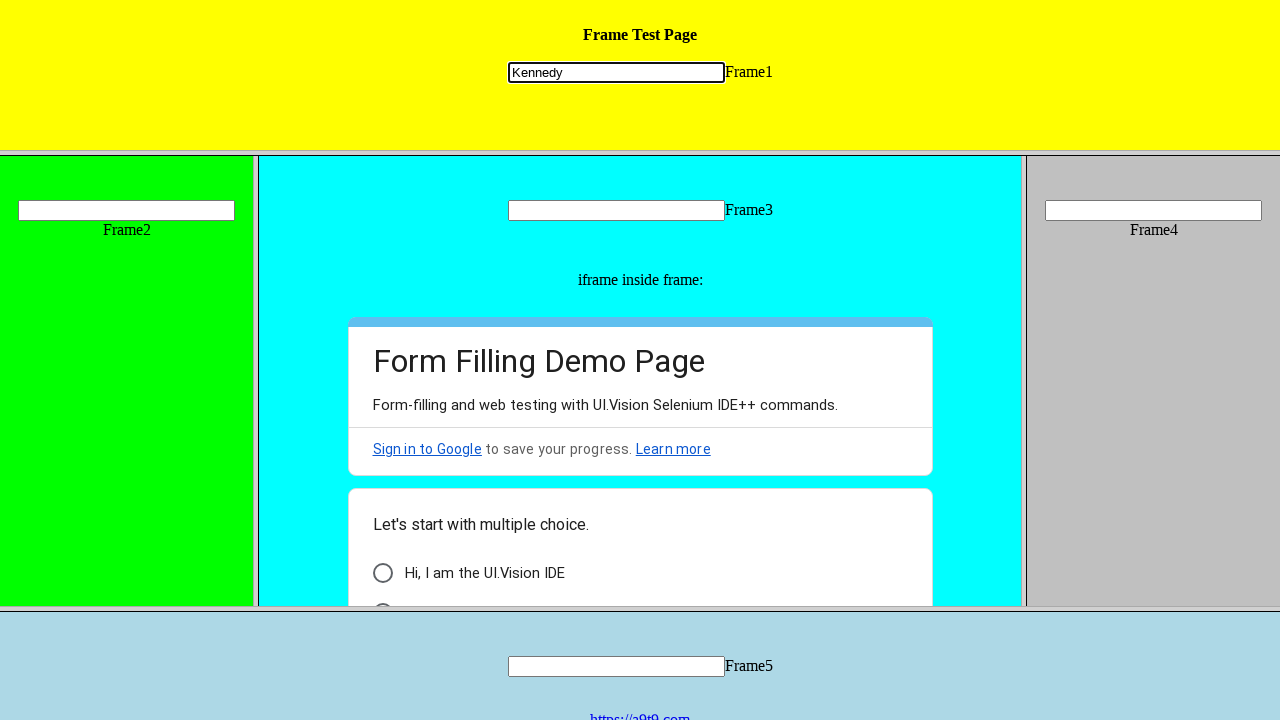

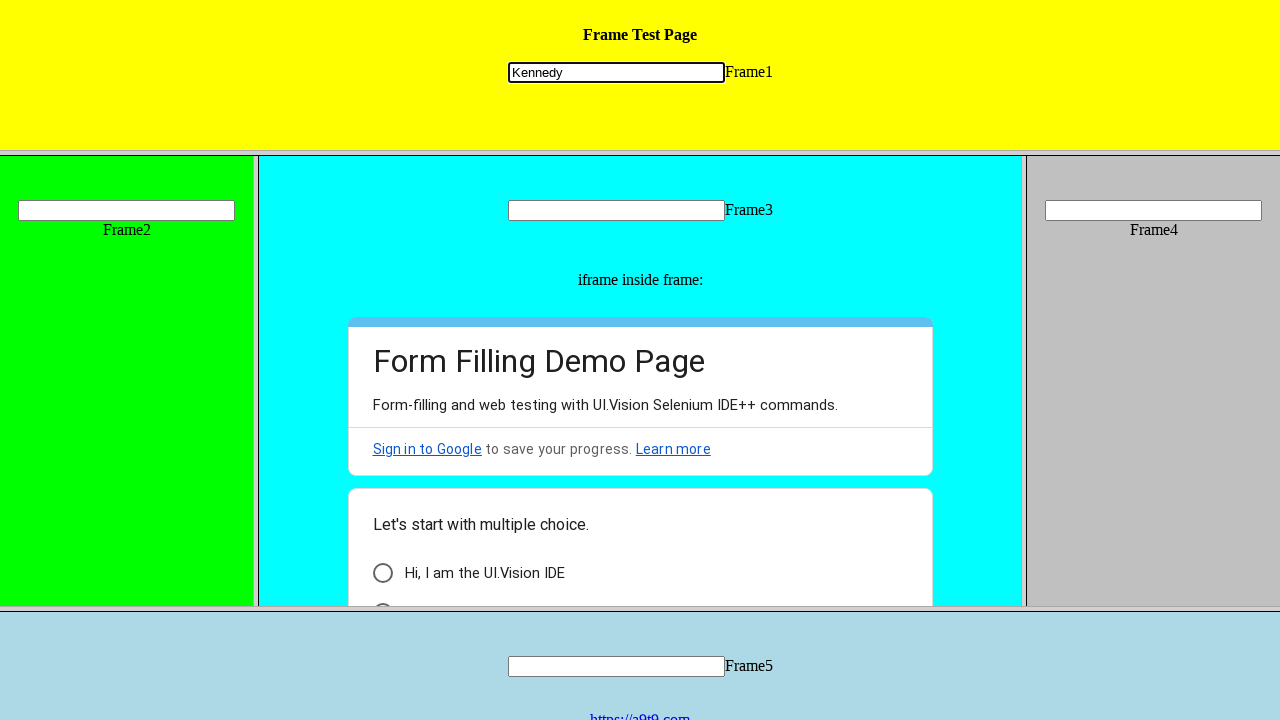